Tests filling out a text box form using XPath selectors with user information including name, email, current address, and permanent address, then submits the form

Starting URL: https://demoqa.com/text-box

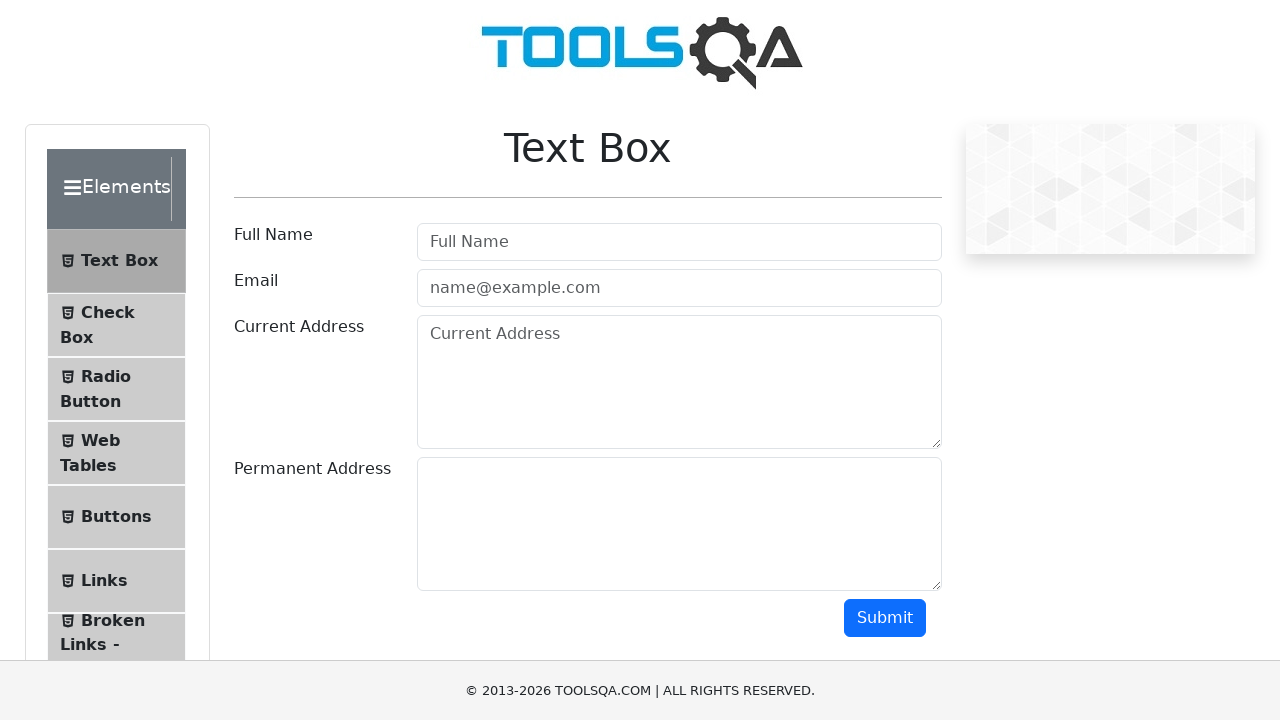

Filled user name field with 'Tony' using XPath on xpath=//*[@id='userName']
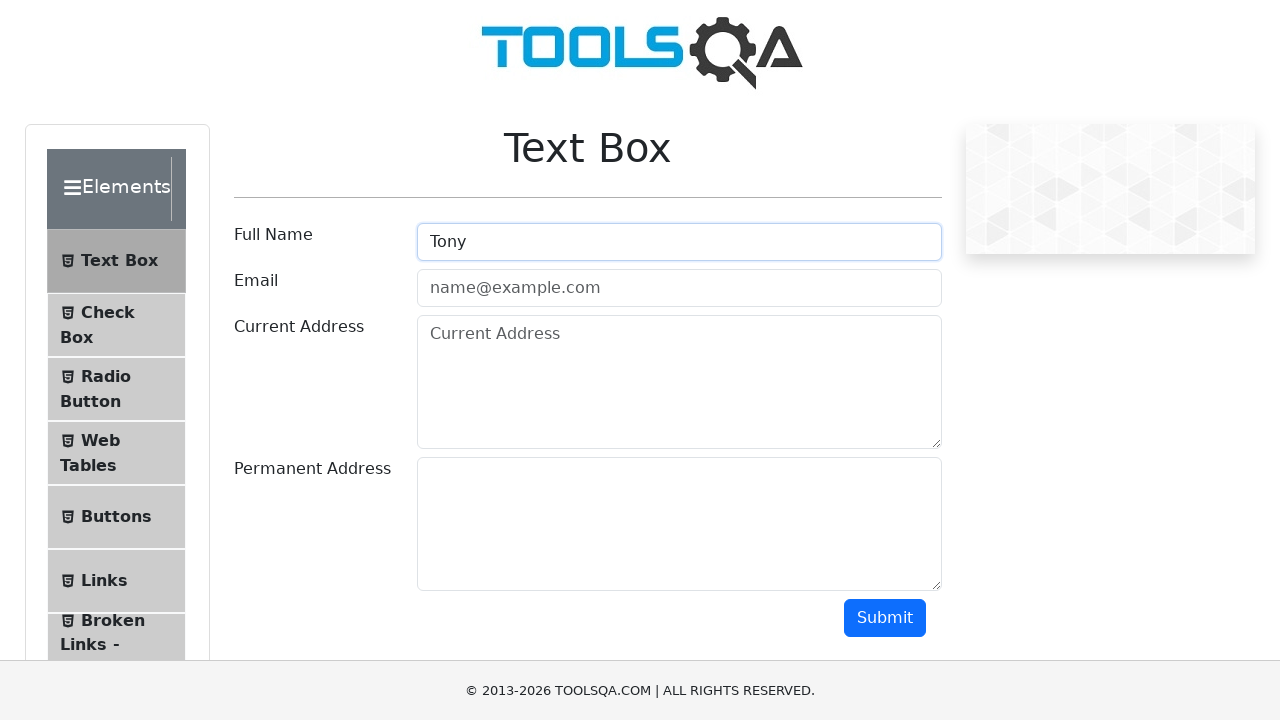

Filled email field with 'tonystark2@gmail.com' using XPath on xpath=//*[@id='userEmail']
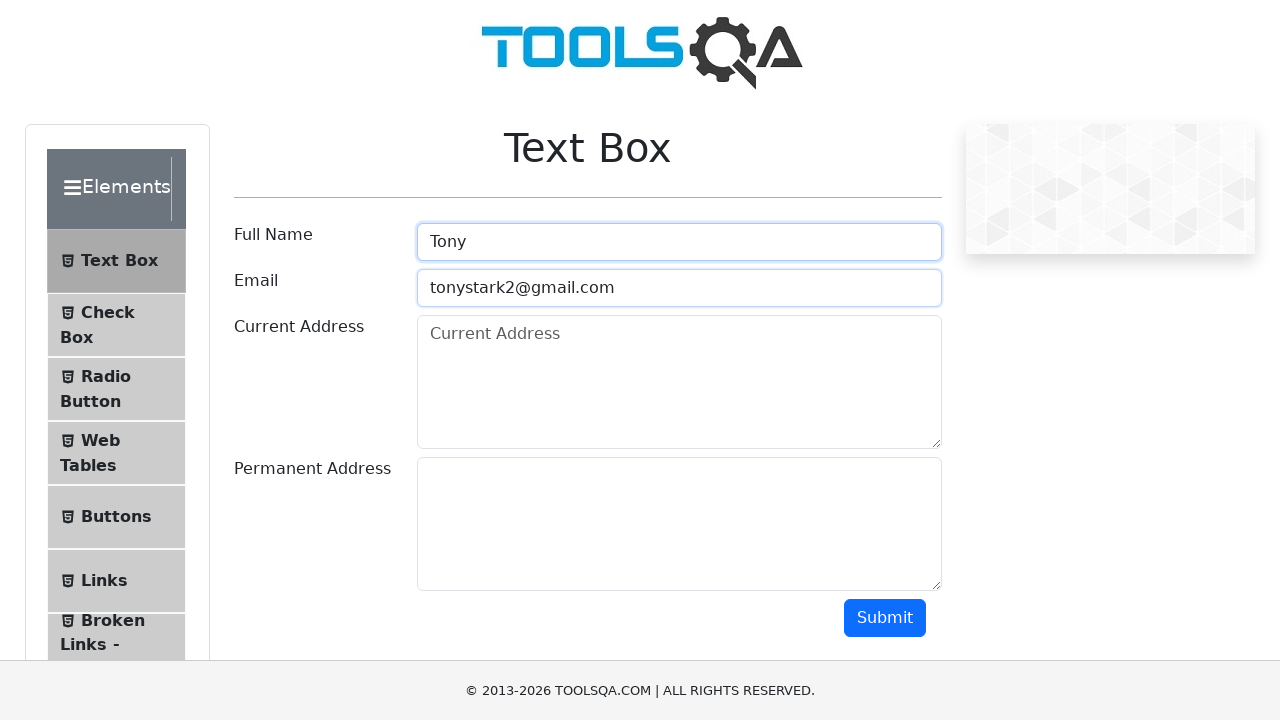

Filled current address field with '24 Greenwood Drive,Brampton' using XPath on xpath=//*[@id='currentAddress']
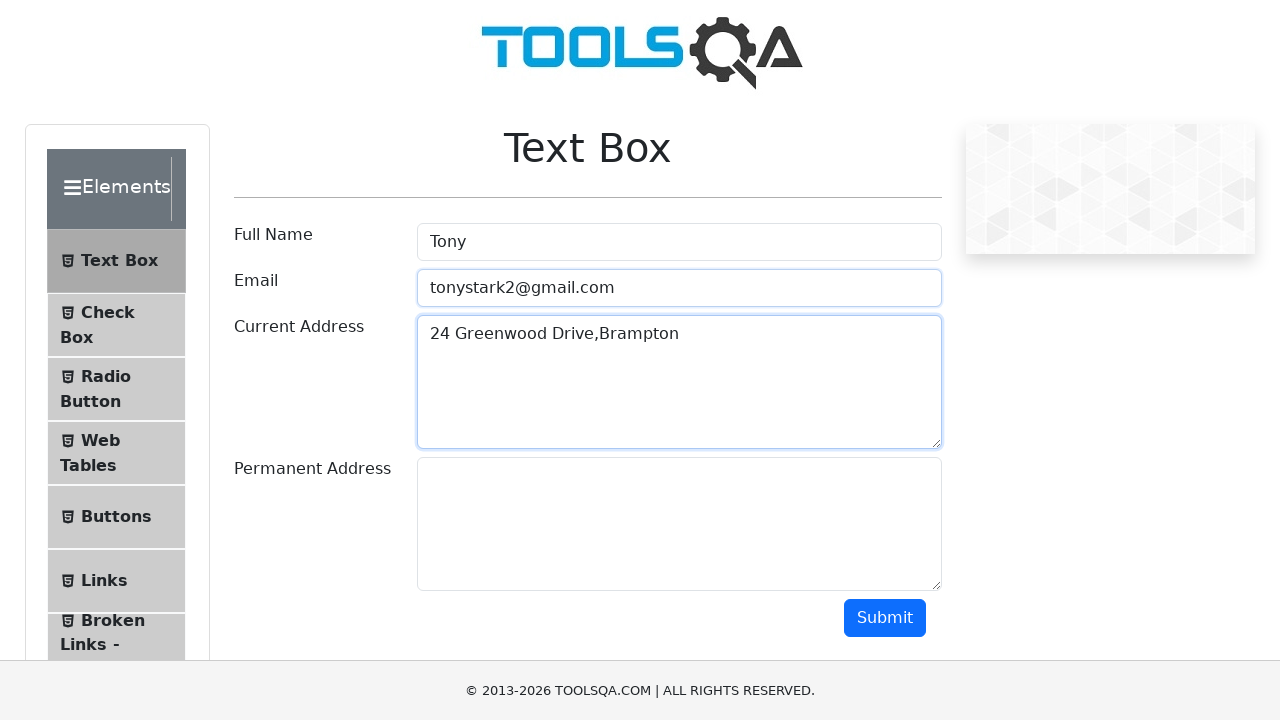

Filled permanent address field with '32 President Drive Abbotsford' using XPath on xpath=//*[@id='permanentAddress']
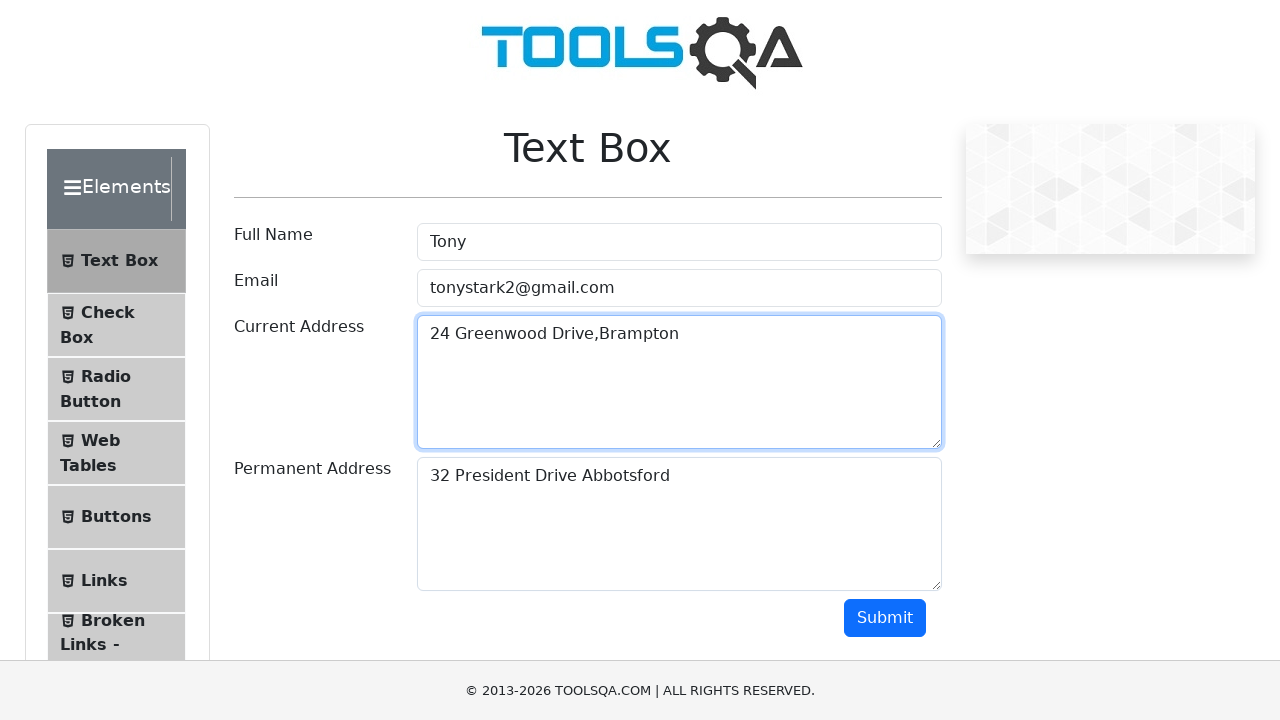

Clicked submit button to submit the form at (885, 618) on xpath=//*[@id='submit']
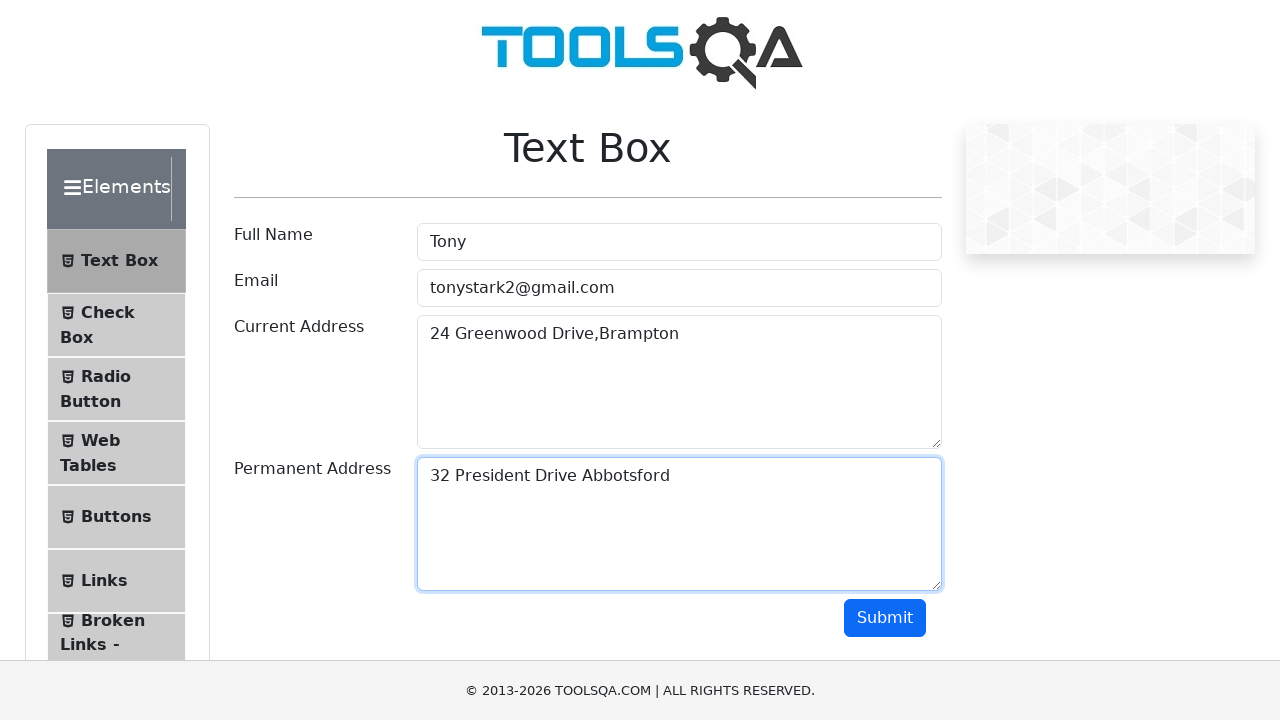

Form output appeared after submission
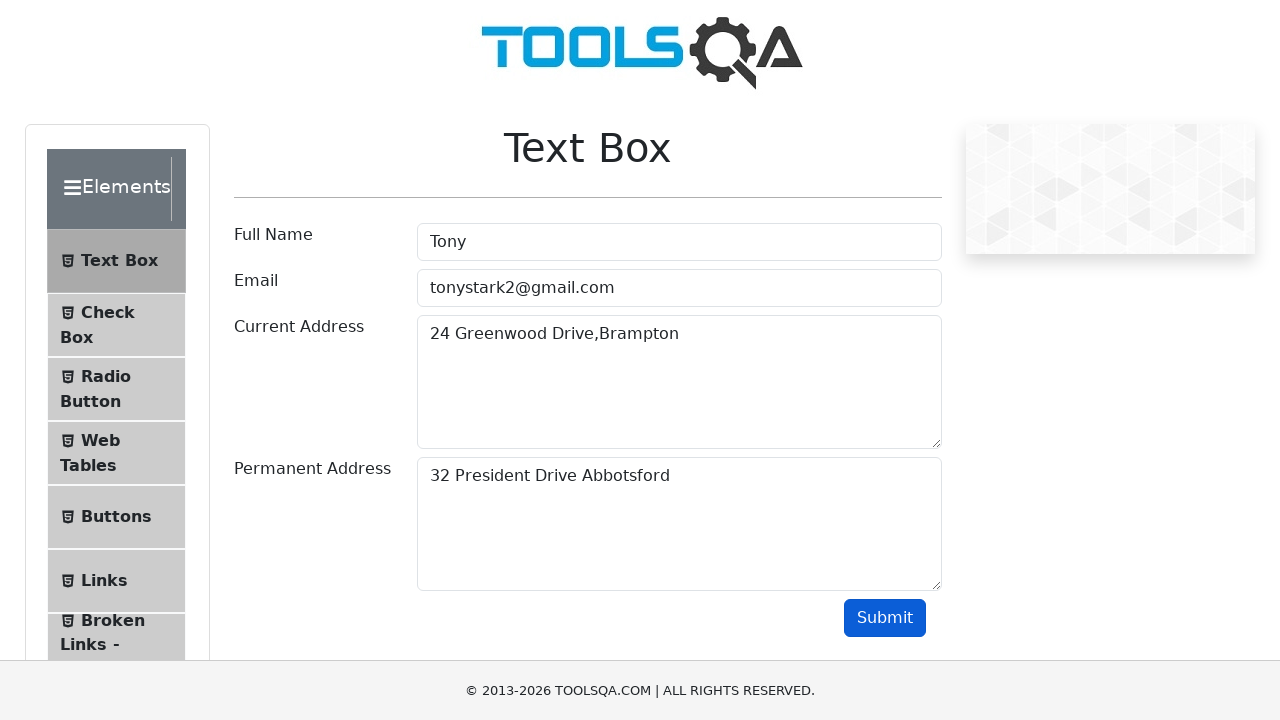

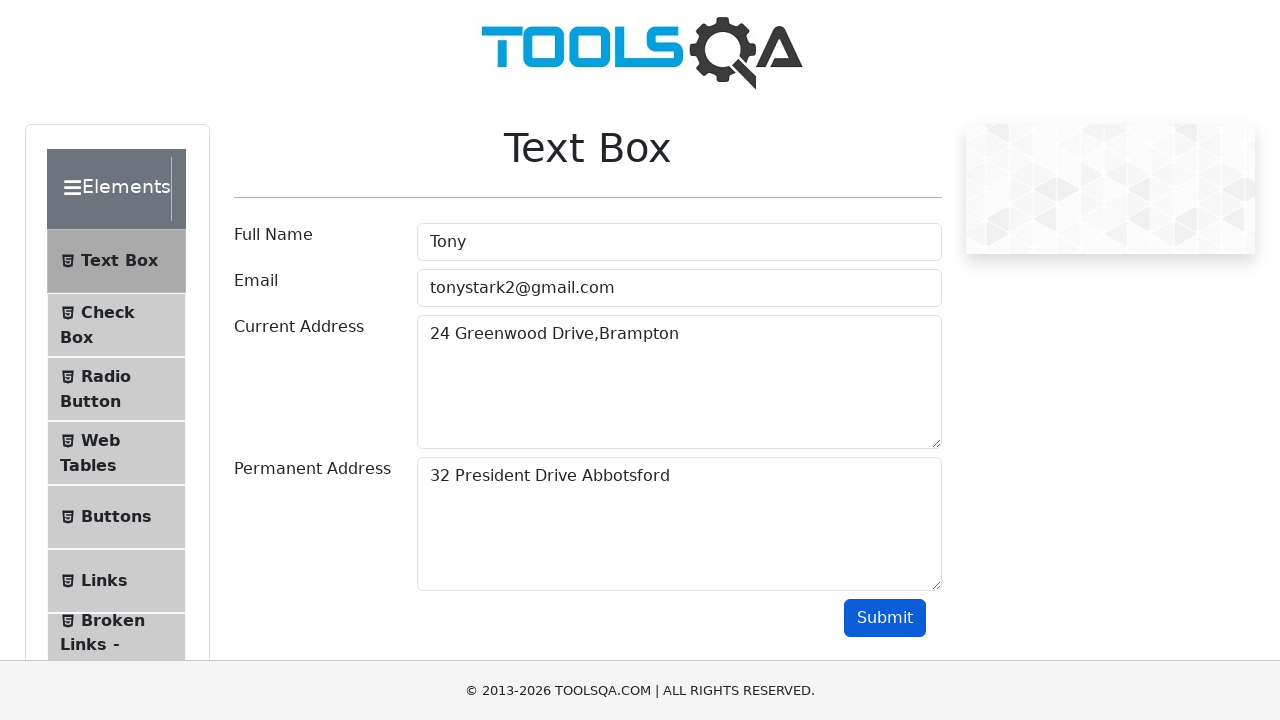